Tests jQuery UI custom dropdown selection for Speed and Number dropdowns, selecting multiple values and verifying selections

Starting URL: https://jqueryui.com/resources/demos/selectmenu/default.html

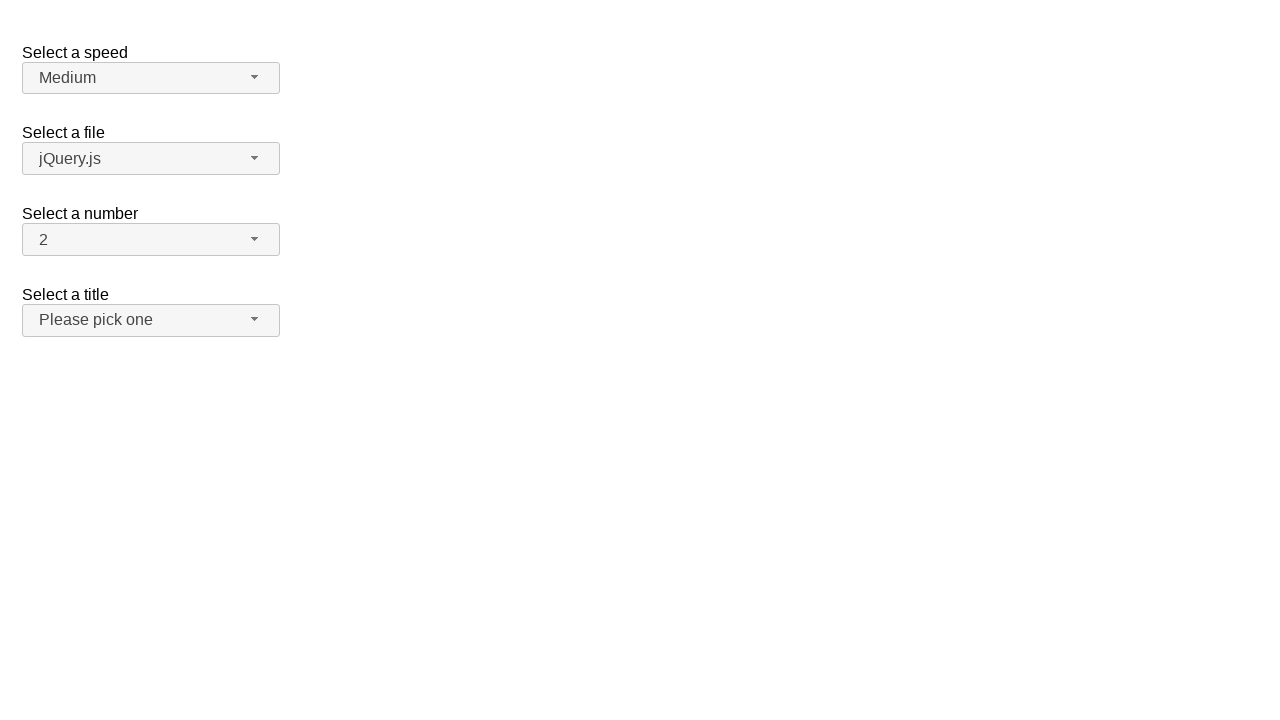

Clicked Speed dropdown button at (151, 78) on xpath=//span[@id='speed-button']
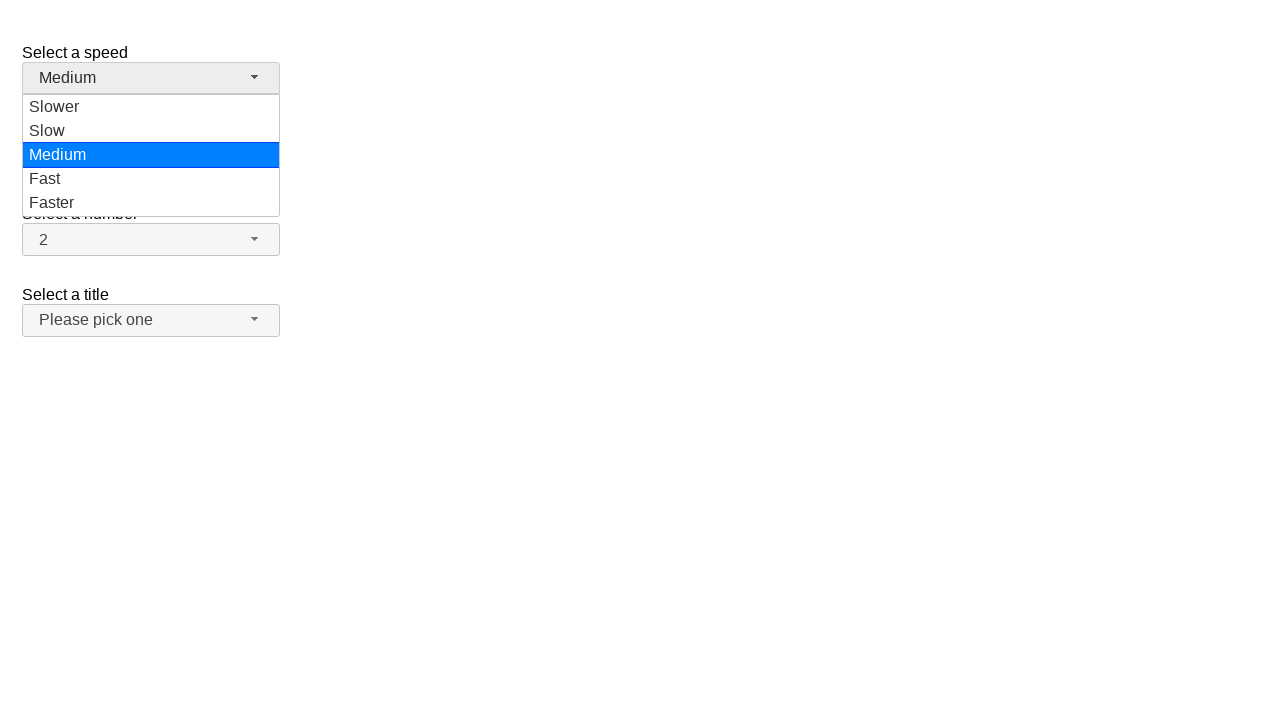

Speed dropdown menu loaded
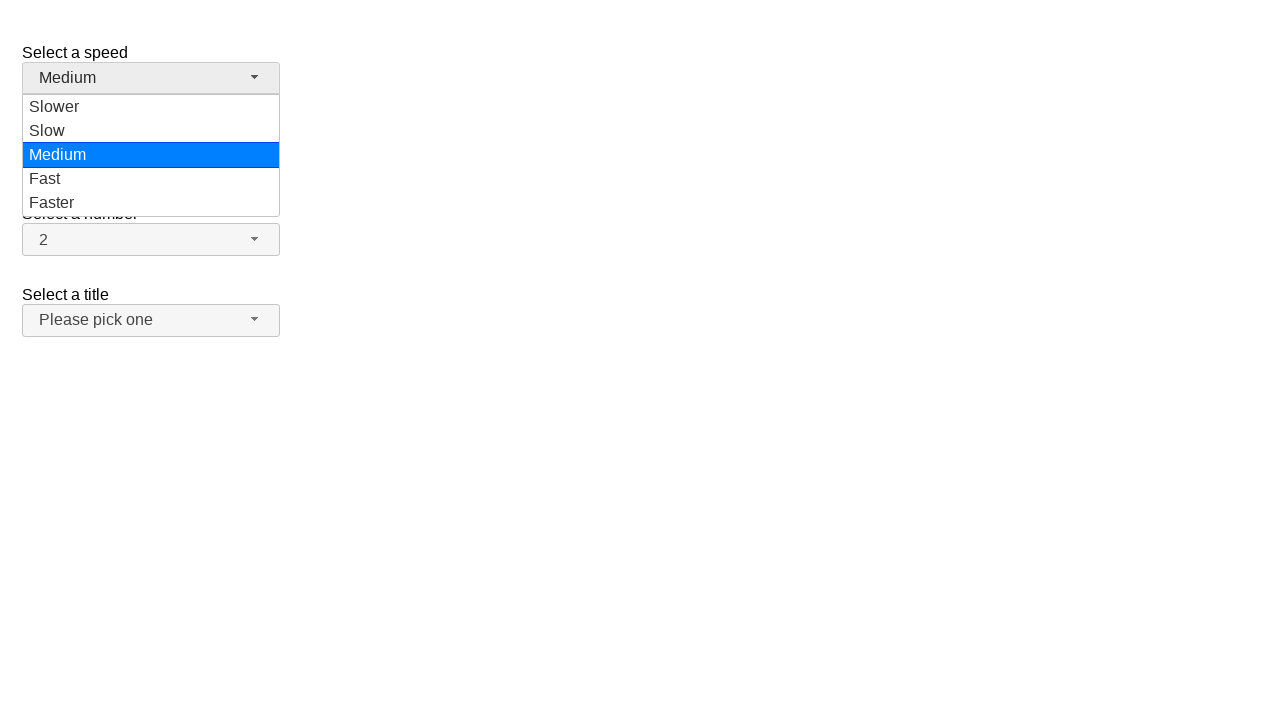

Selected 'Fast' from Speed dropdown at (151, 179) on xpath=//ul[@id='speed-menu']//div[text()='Fast']
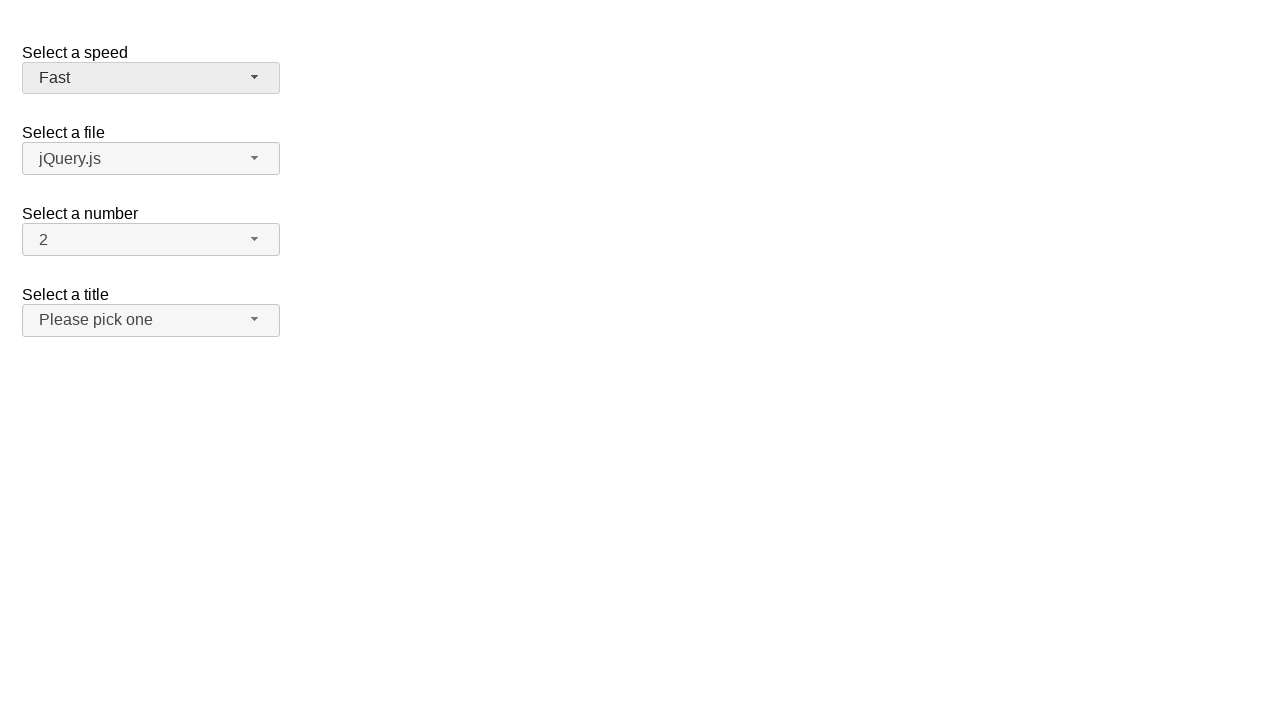

Verified 'Fast' is selected in Speed dropdown
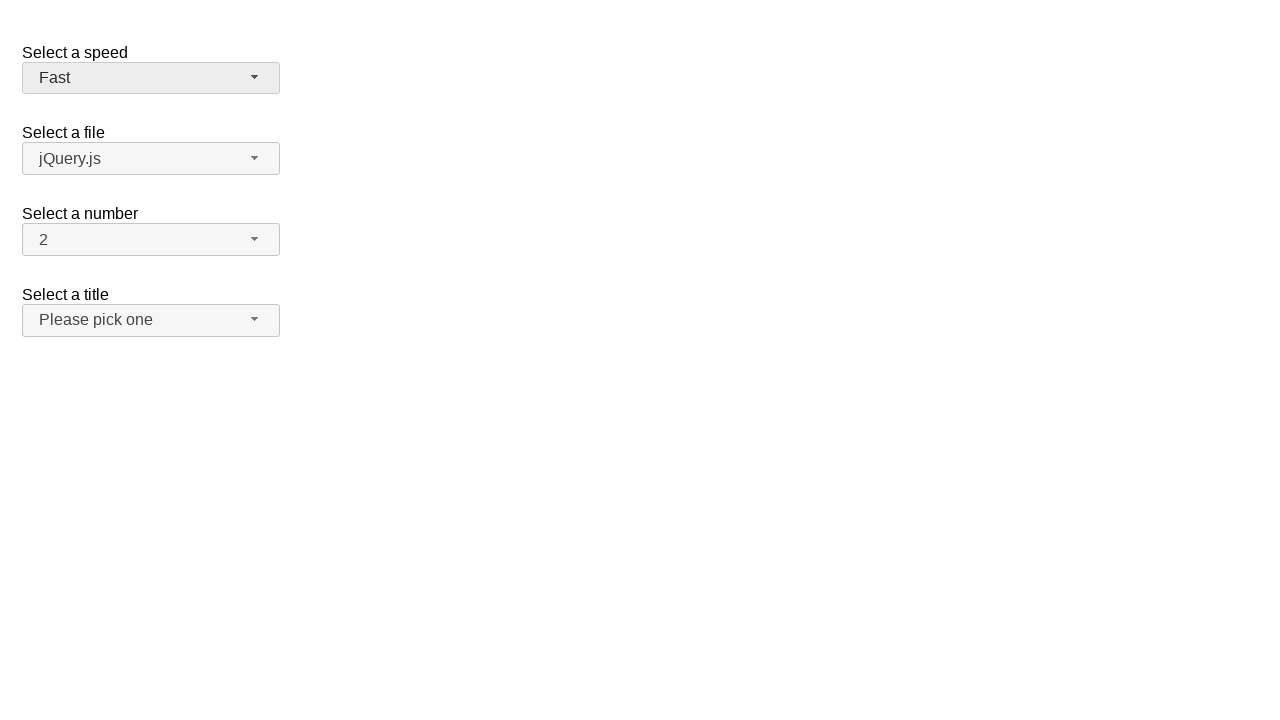

Clicked Speed dropdown button to open menu at (151, 78) on xpath=//span[@id='speed-button']
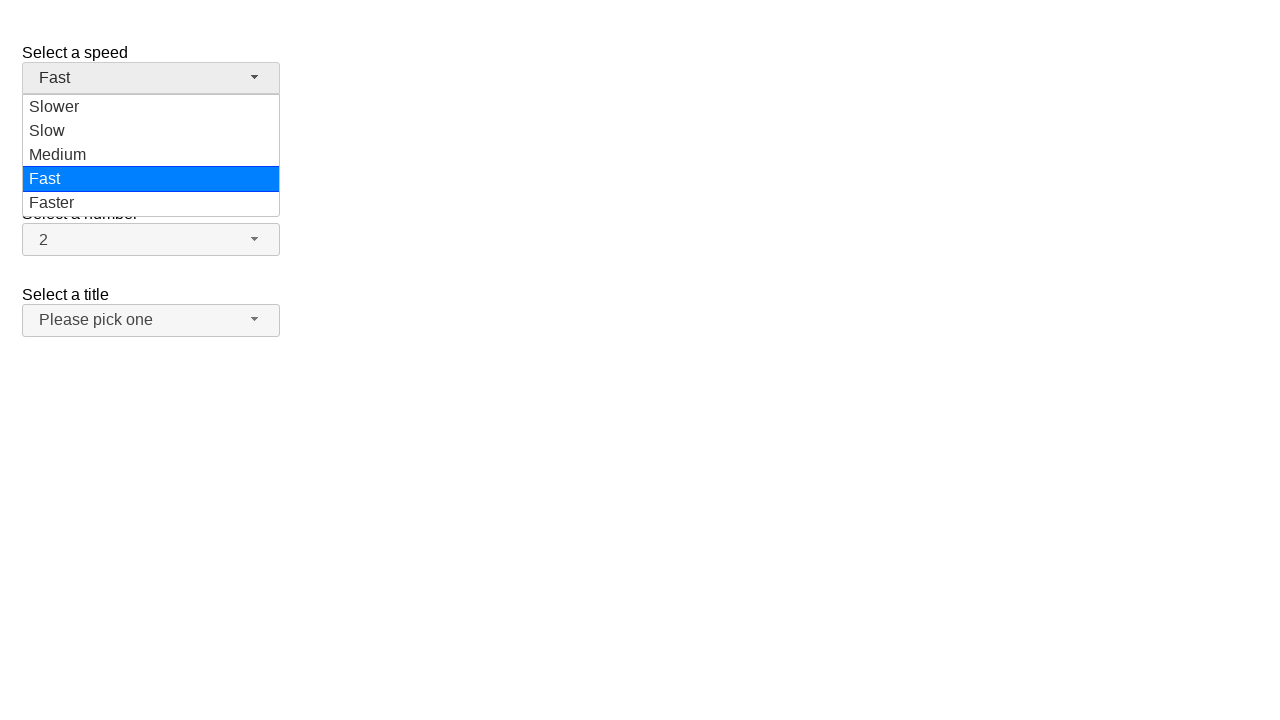

Speed dropdown menu loaded
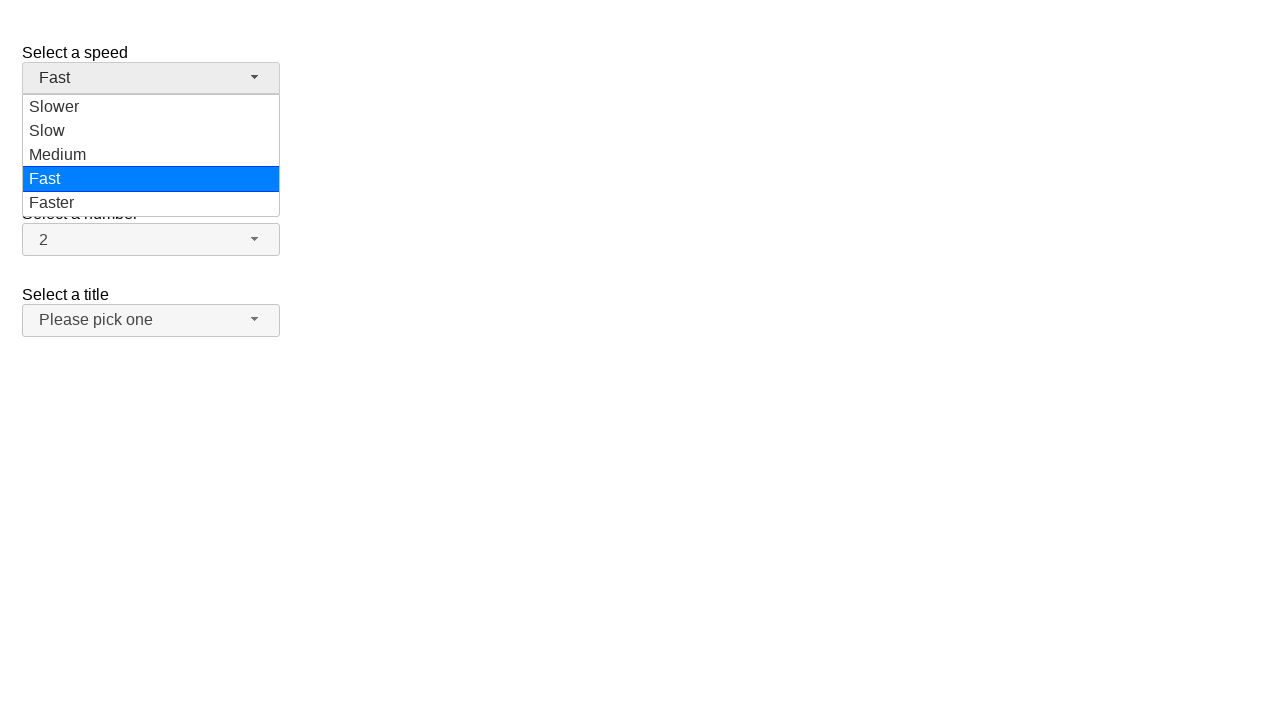

Selected 'Medium' from Speed dropdown at (151, 155) on xpath=//ul[@id='speed-menu']//div[text()='Medium']
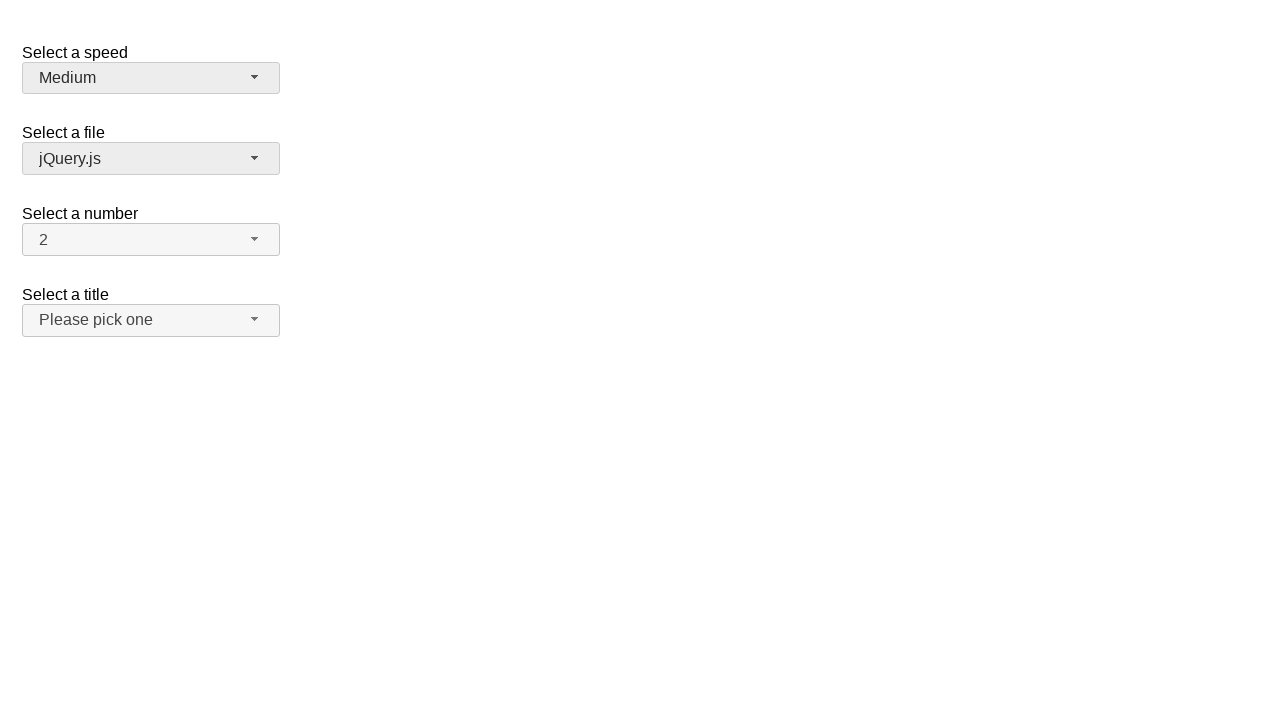

Verified 'Medium' is selected in Speed dropdown
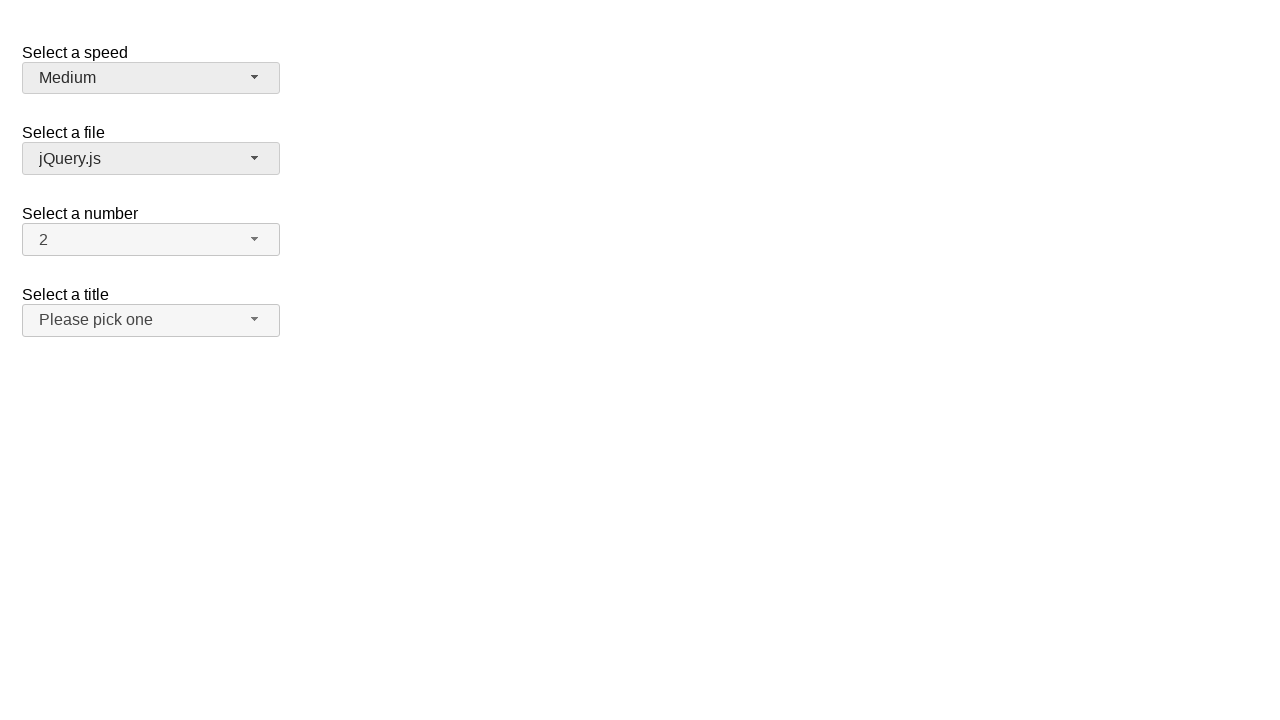

Clicked Speed dropdown button to open menu at (151, 78) on xpath=//span[@id='speed-button']
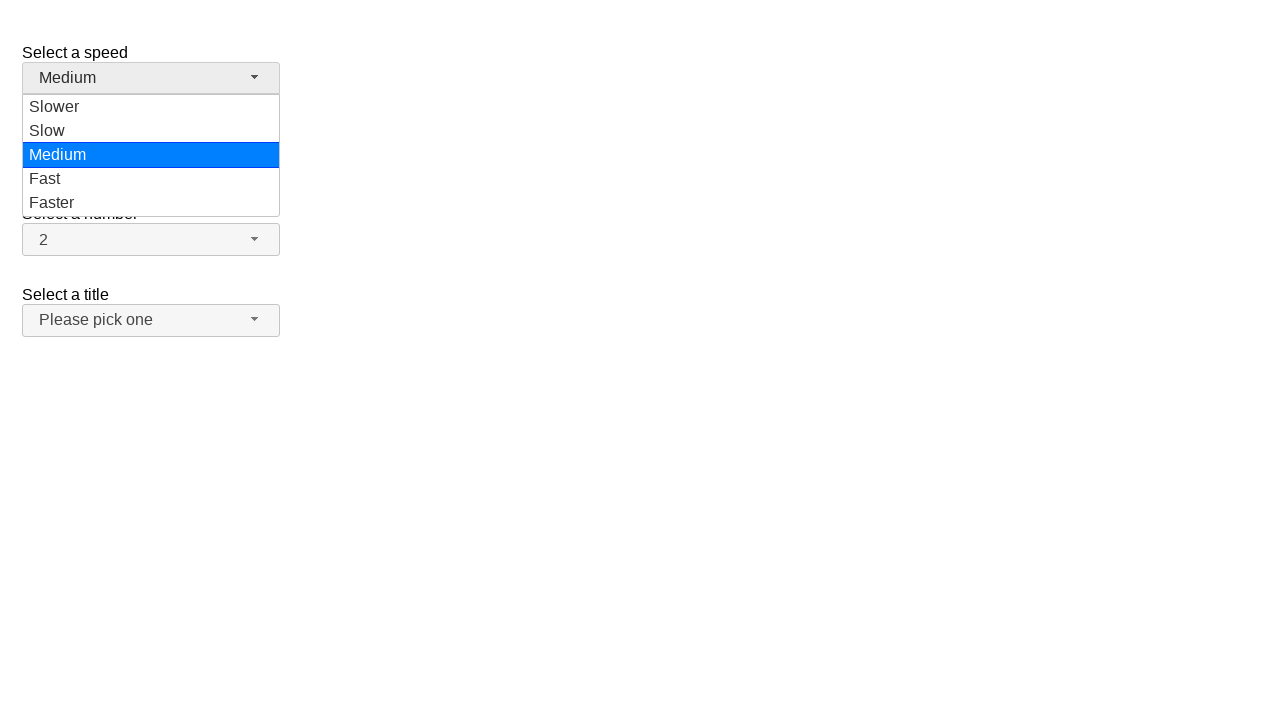

Speed dropdown menu loaded
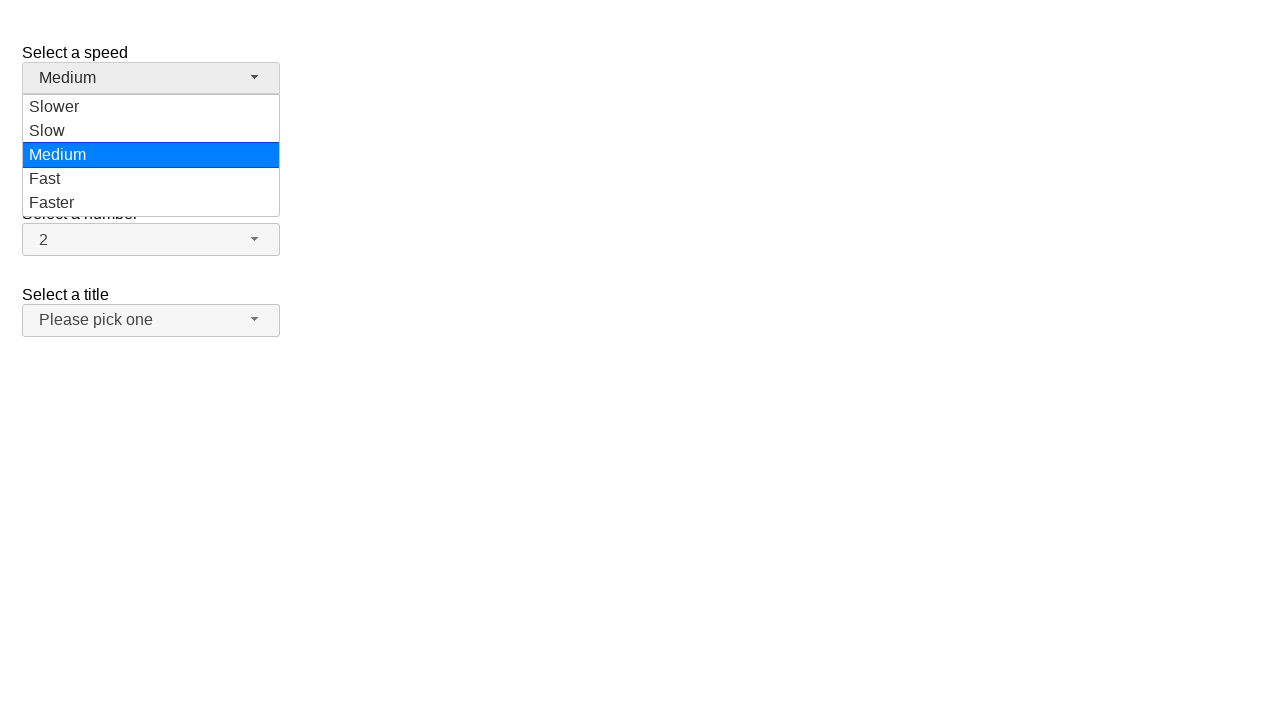

Selected 'Slow' from Speed dropdown at (151, 131) on xpath=//ul[@id='speed-menu']//div[text()='Slow']
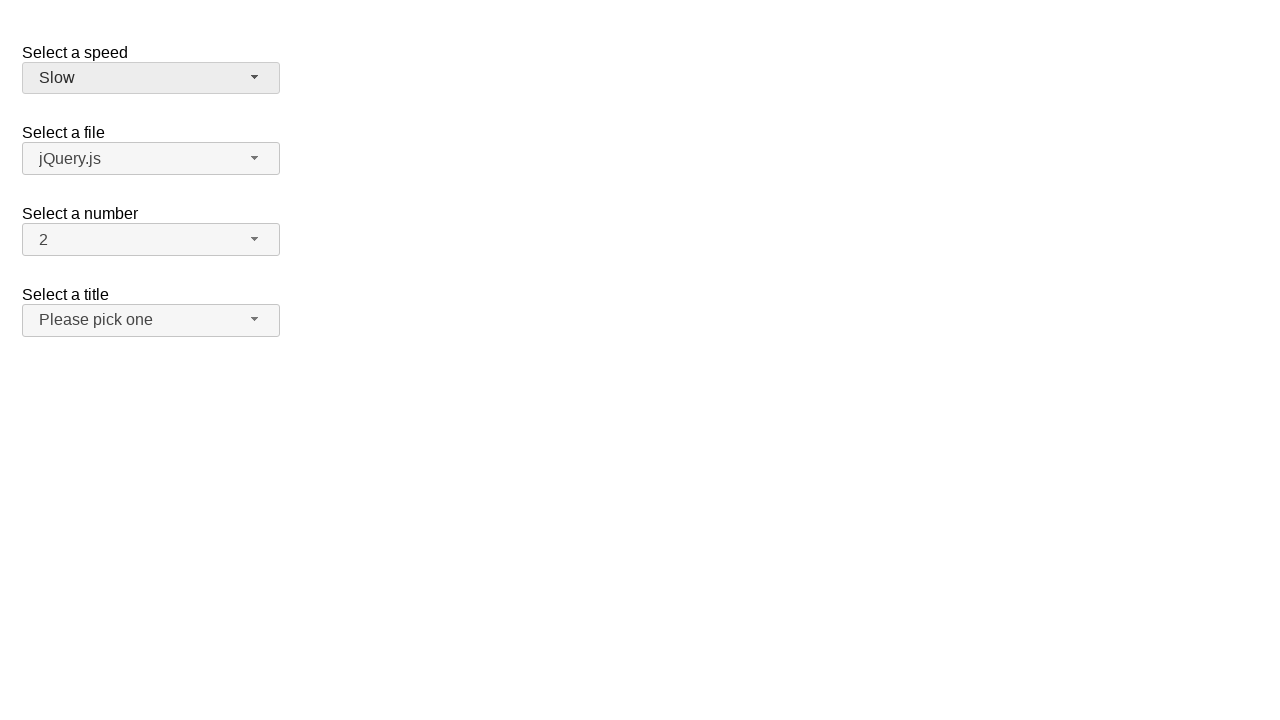

Verified 'Slow' is selected in Speed dropdown
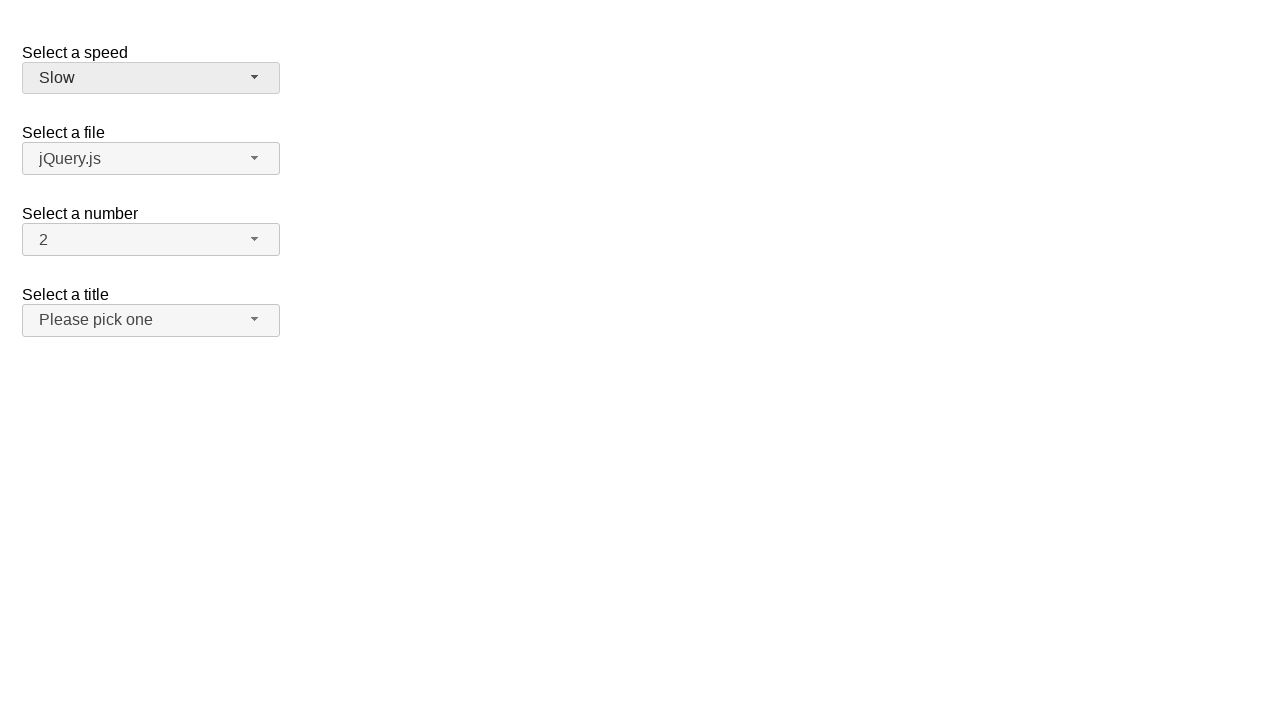

Clicked Number dropdown button at (151, 240) on xpath=//span[@id='number-button']
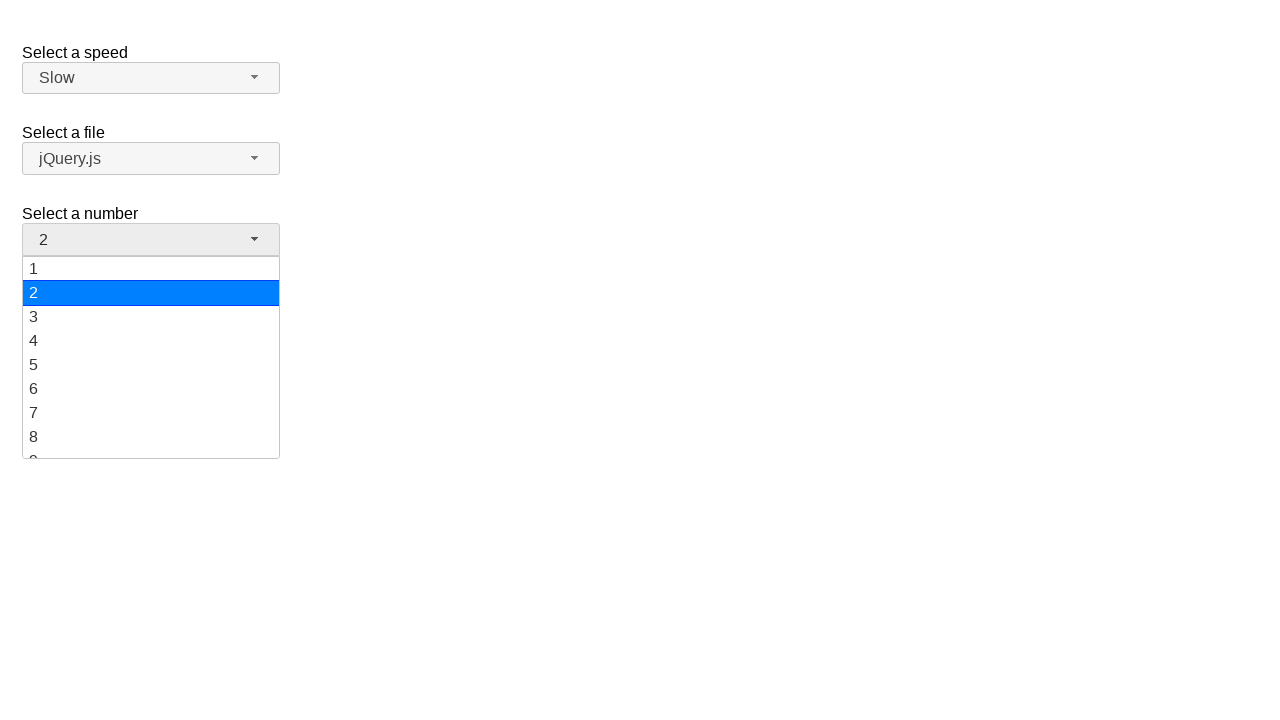

Number dropdown menu loaded
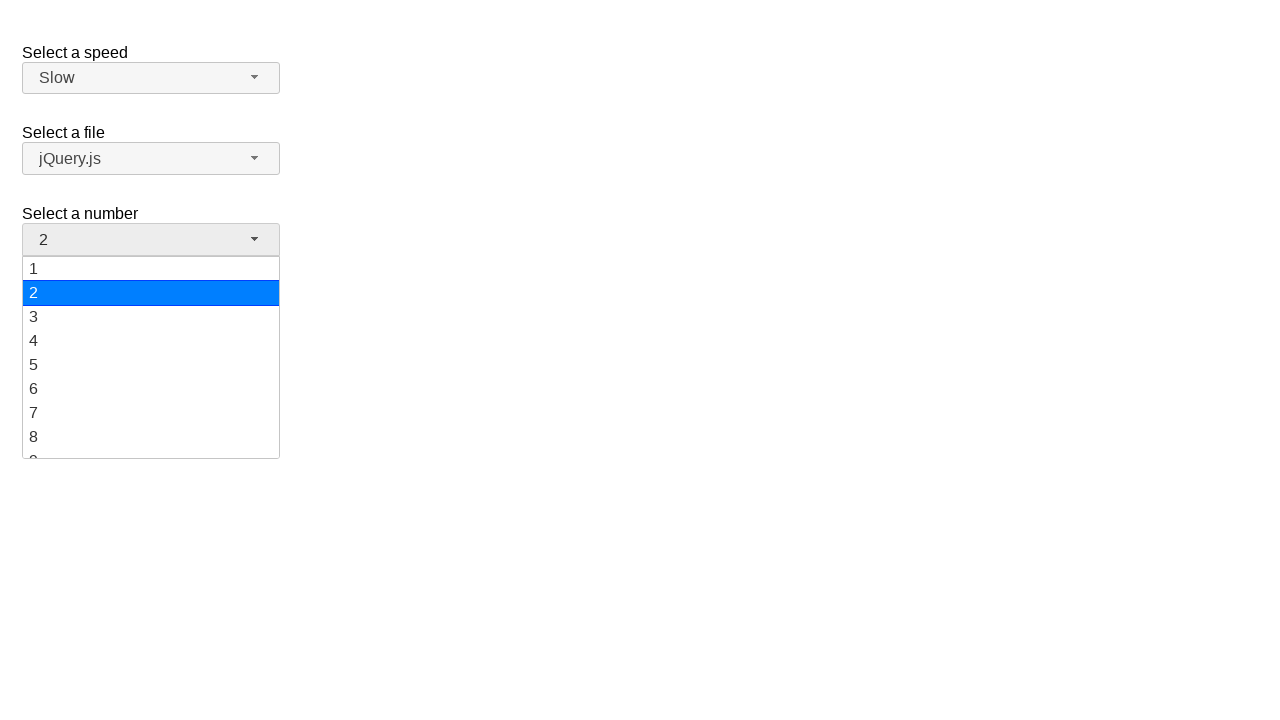

Selected '4' from Number dropdown at (151, 341) on xpath=//ul[@id='number-menu']//div[text()='4']
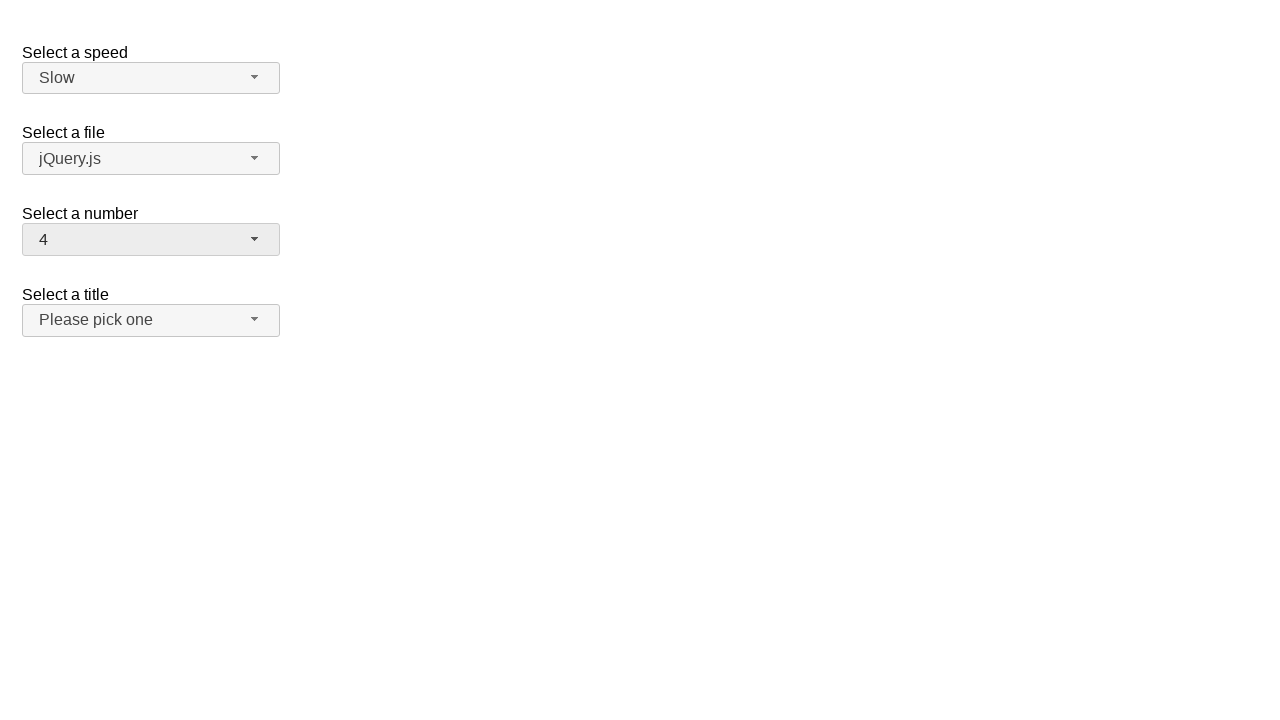

Verified '4' is selected in Number dropdown
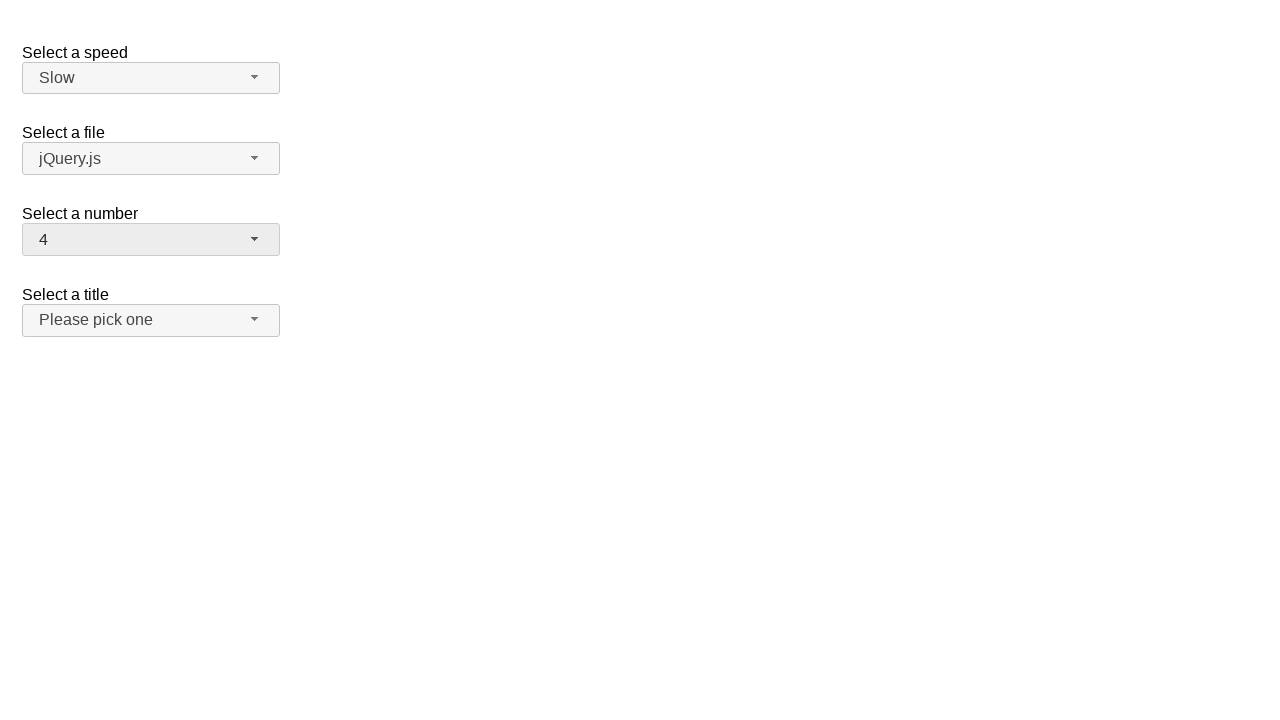

Clicked Number dropdown button to open menu at (151, 240) on xpath=//span[@id='number-button']
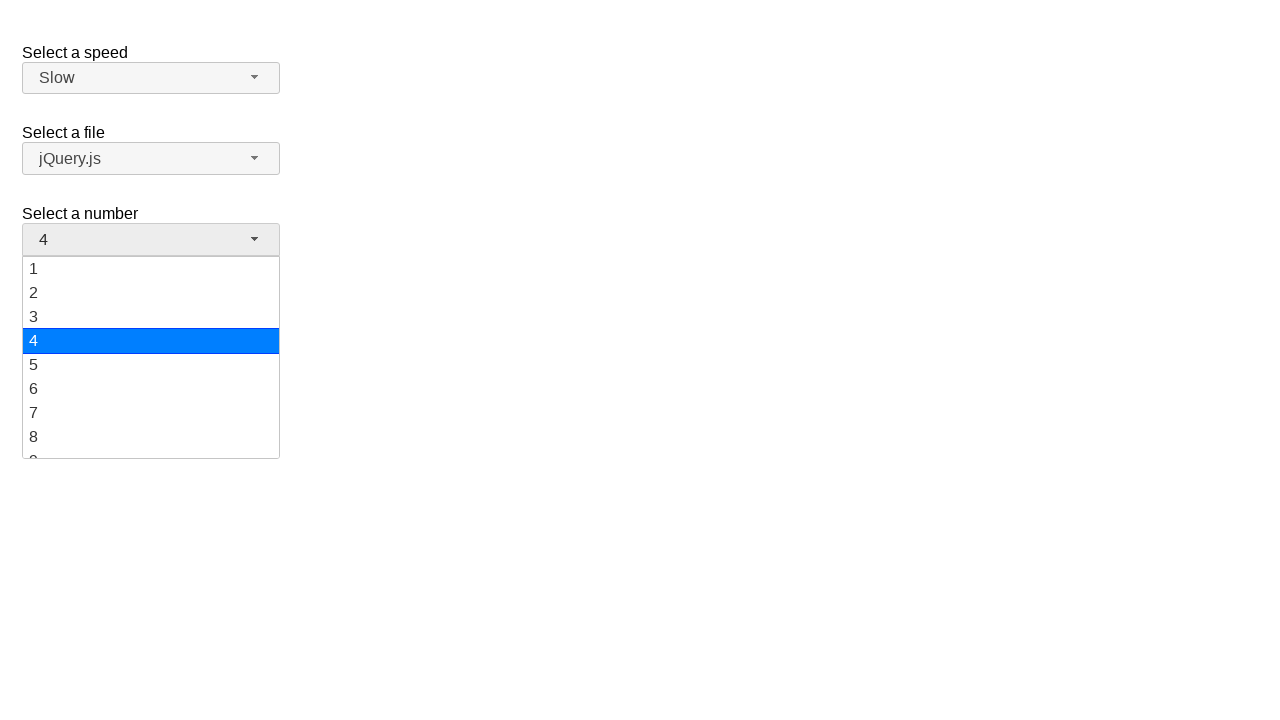

Number dropdown menu loaded
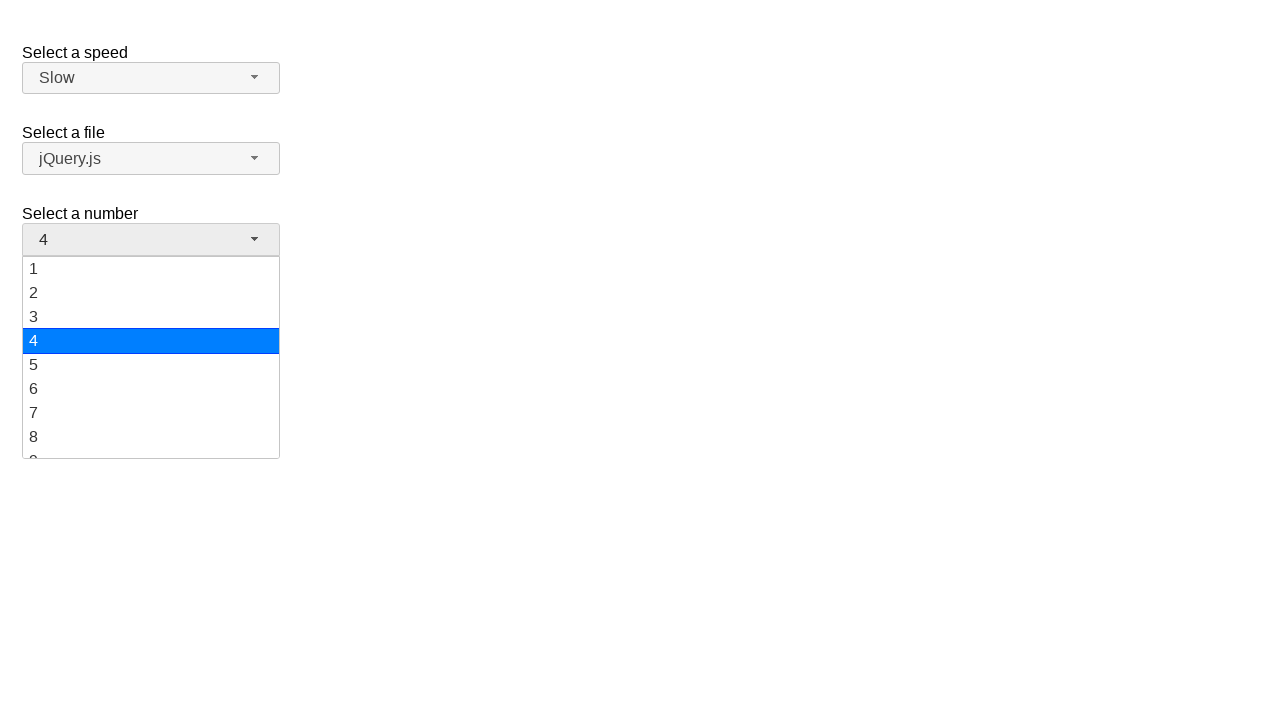

Selected '12' from Number dropdown at (151, 357) on xpath=//ul[@id='number-menu']//div[text()='12']
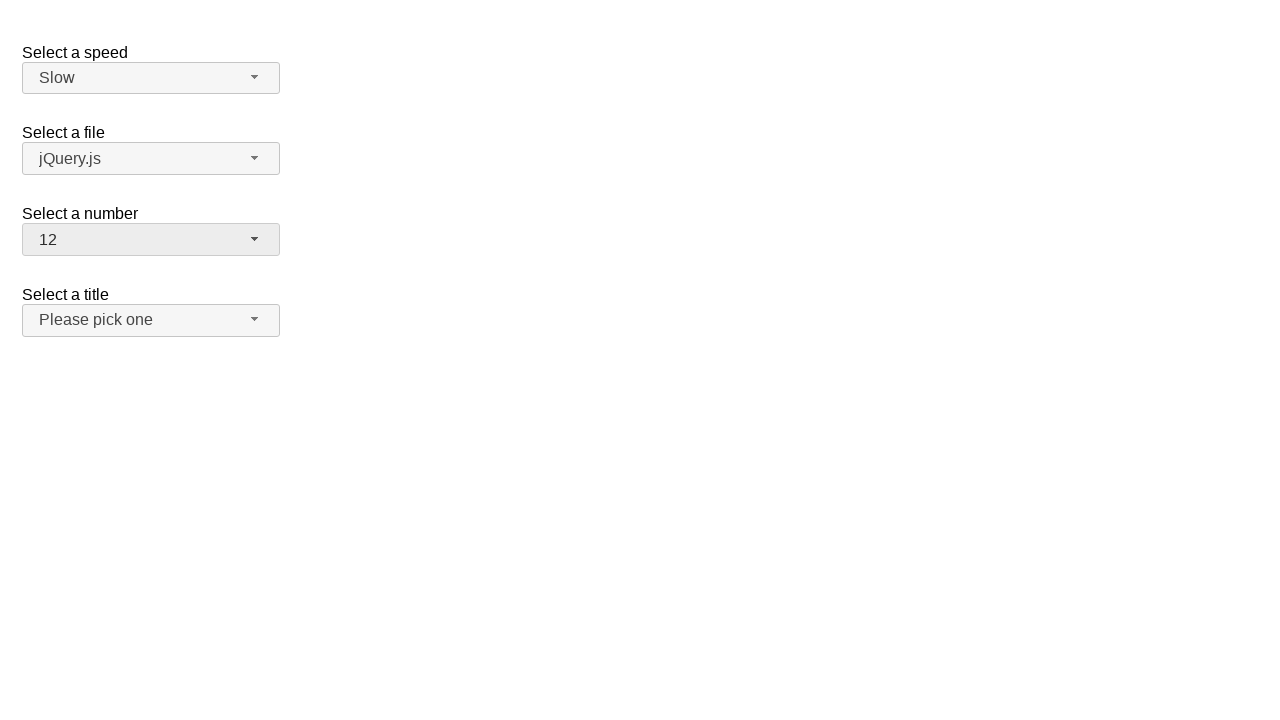

Verified '12' is selected in Number dropdown
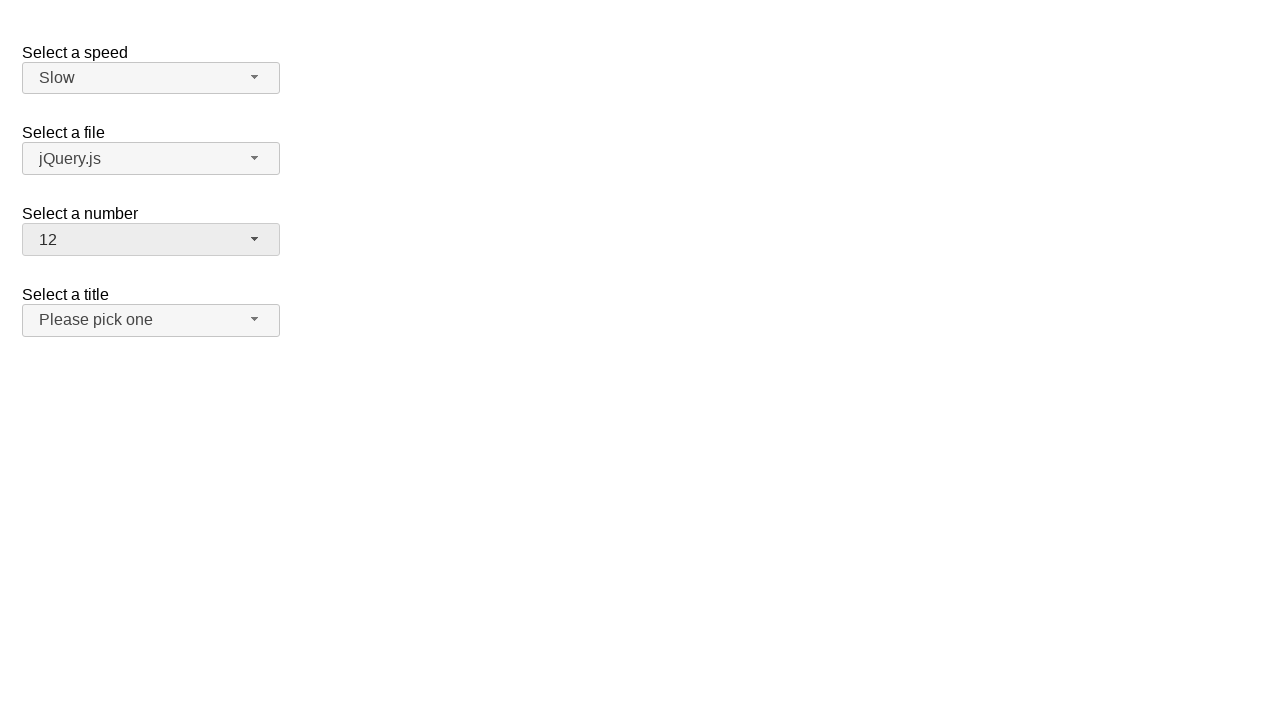

Clicked Number dropdown button to open menu at (151, 240) on xpath=//span[@id='number-button']
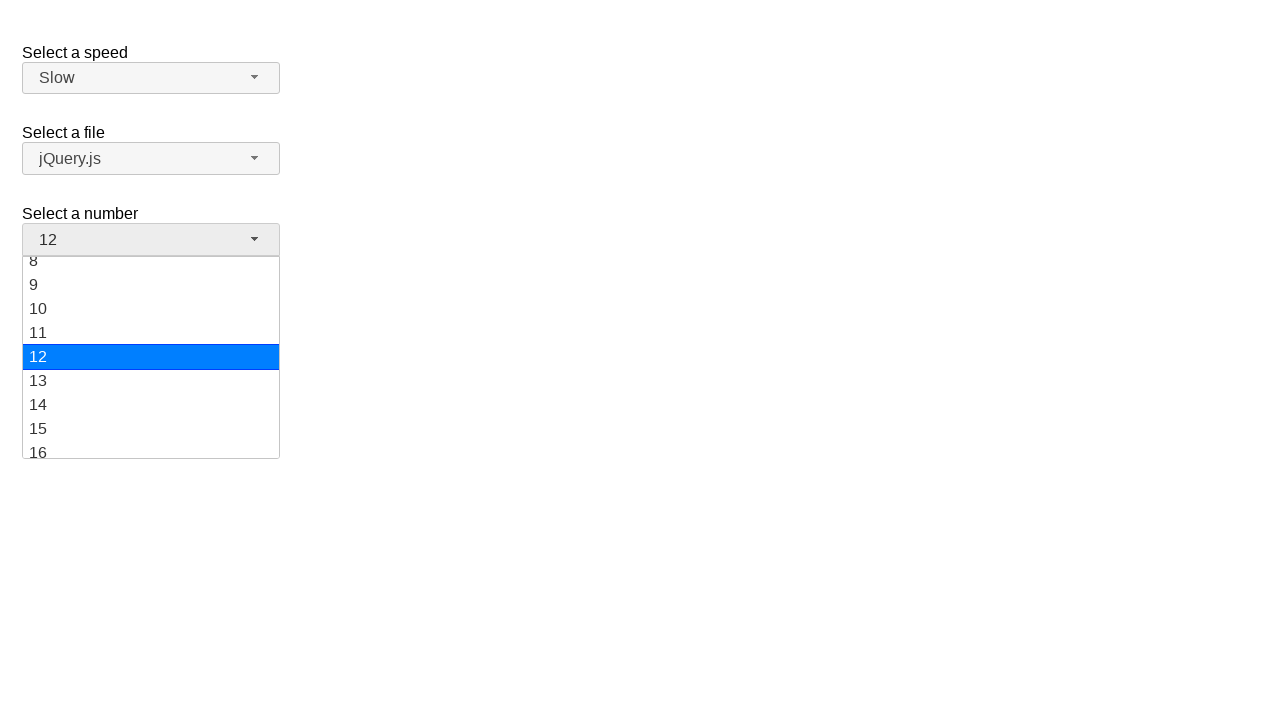

Number dropdown menu loaded
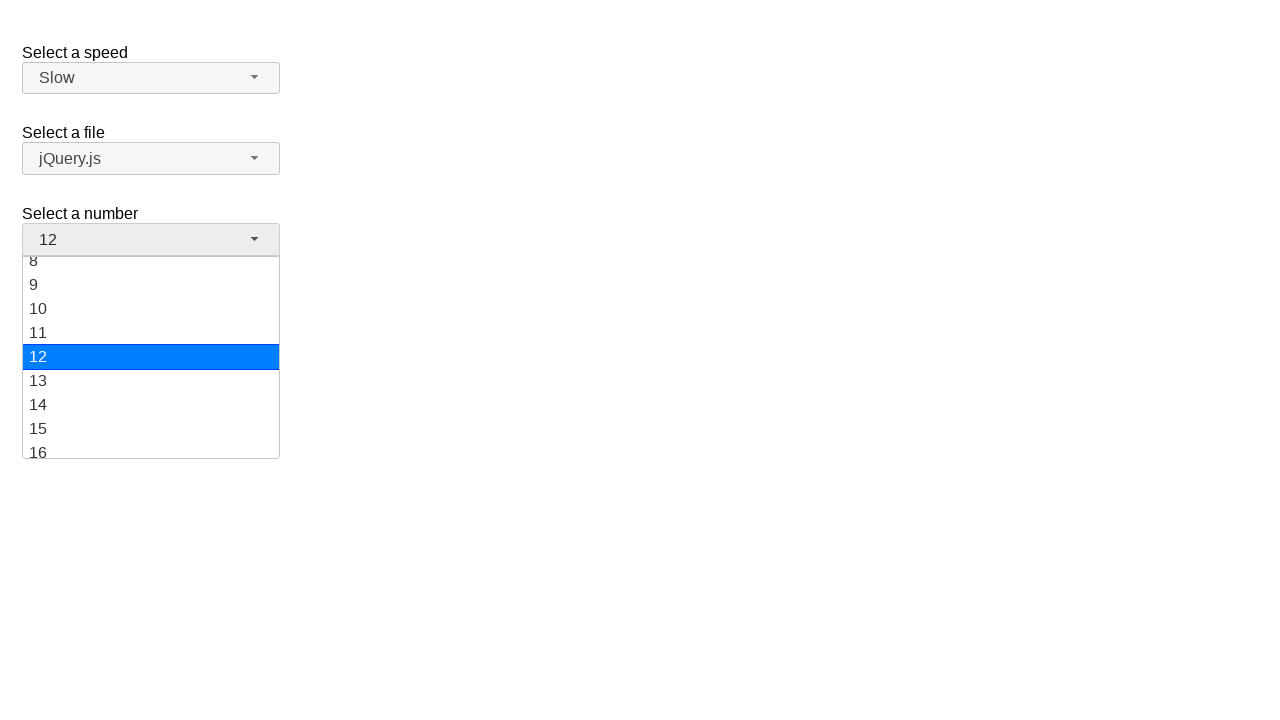

Selected '19' from Number dropdown at (151, 445) on xpath=//ul[@id='number-menu']//div[text()='19']
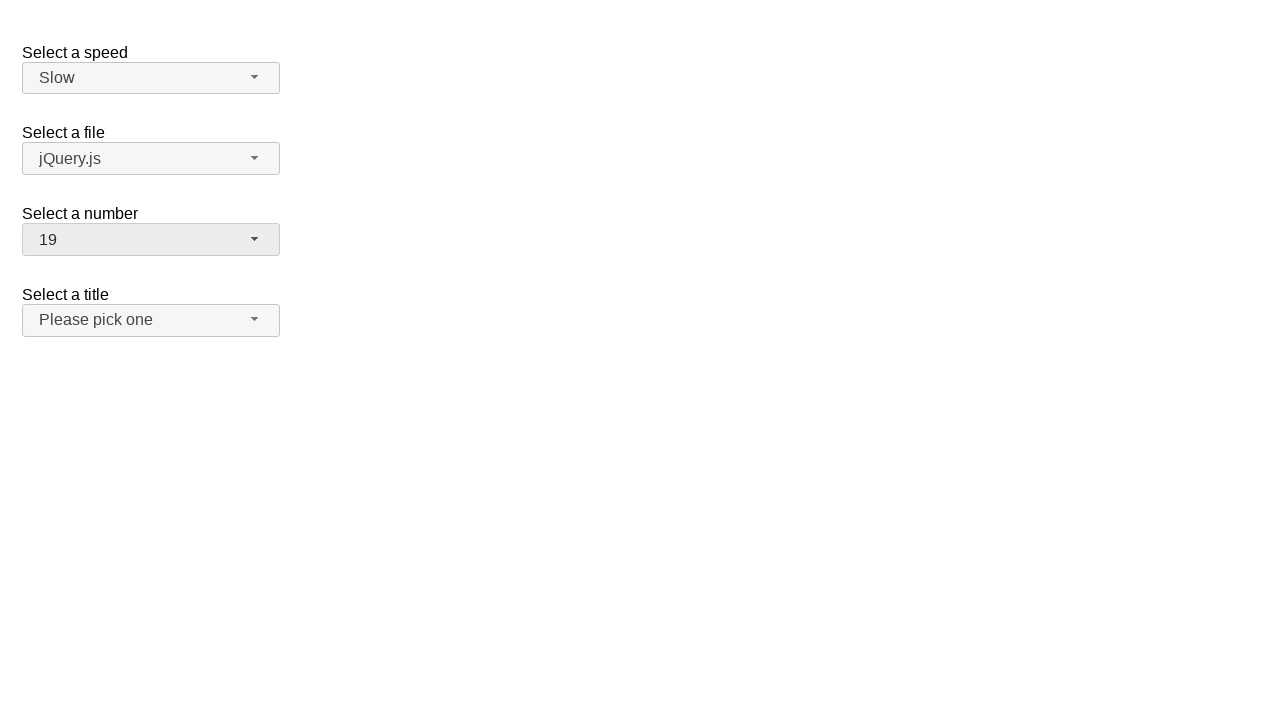

Verified '19' is selected in Number dropdown
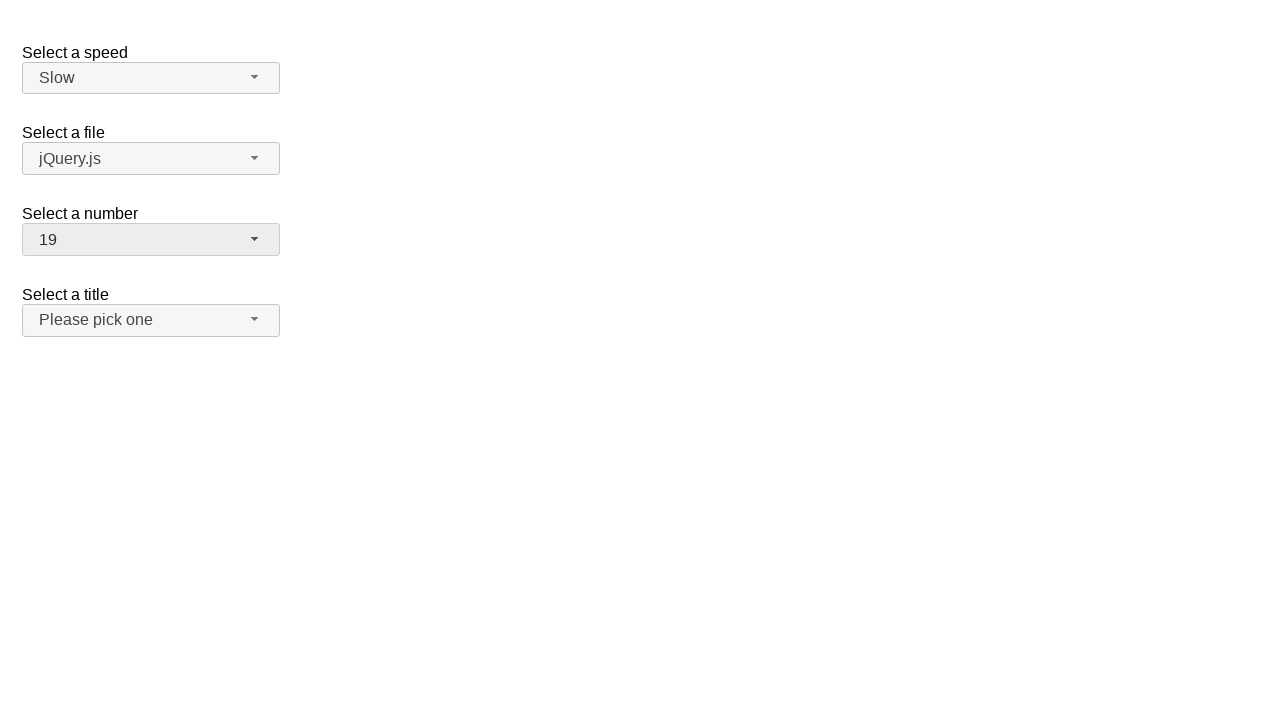

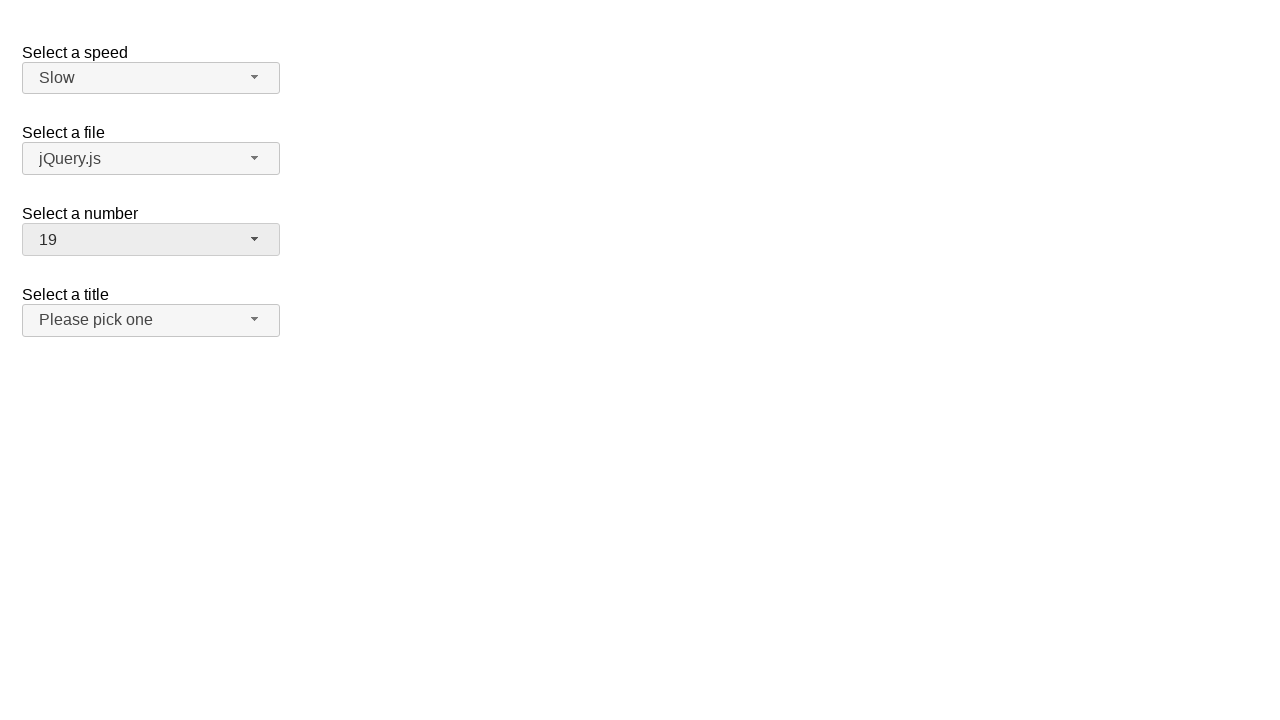